Tests adding multiple todo items and verifying they appear in the list correctly

Starting URL: https://demo.playwright.dev/todomvc

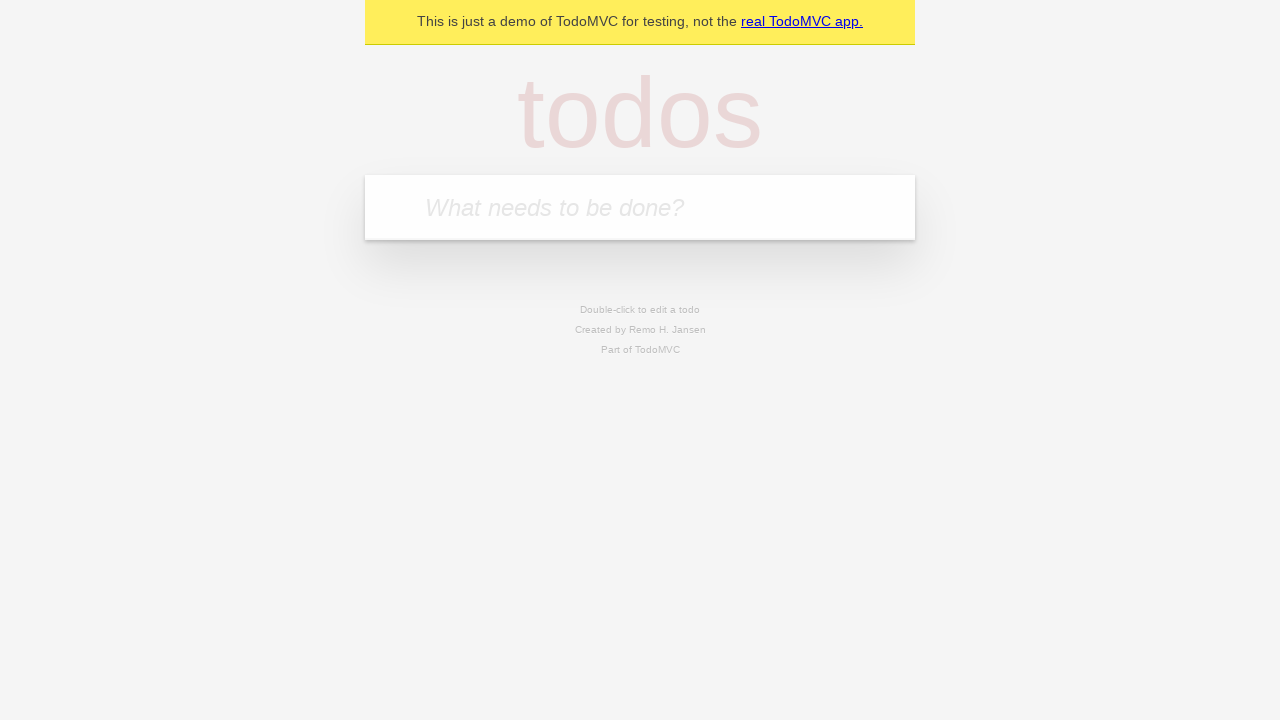

Located the 'What needs to be done?' input field
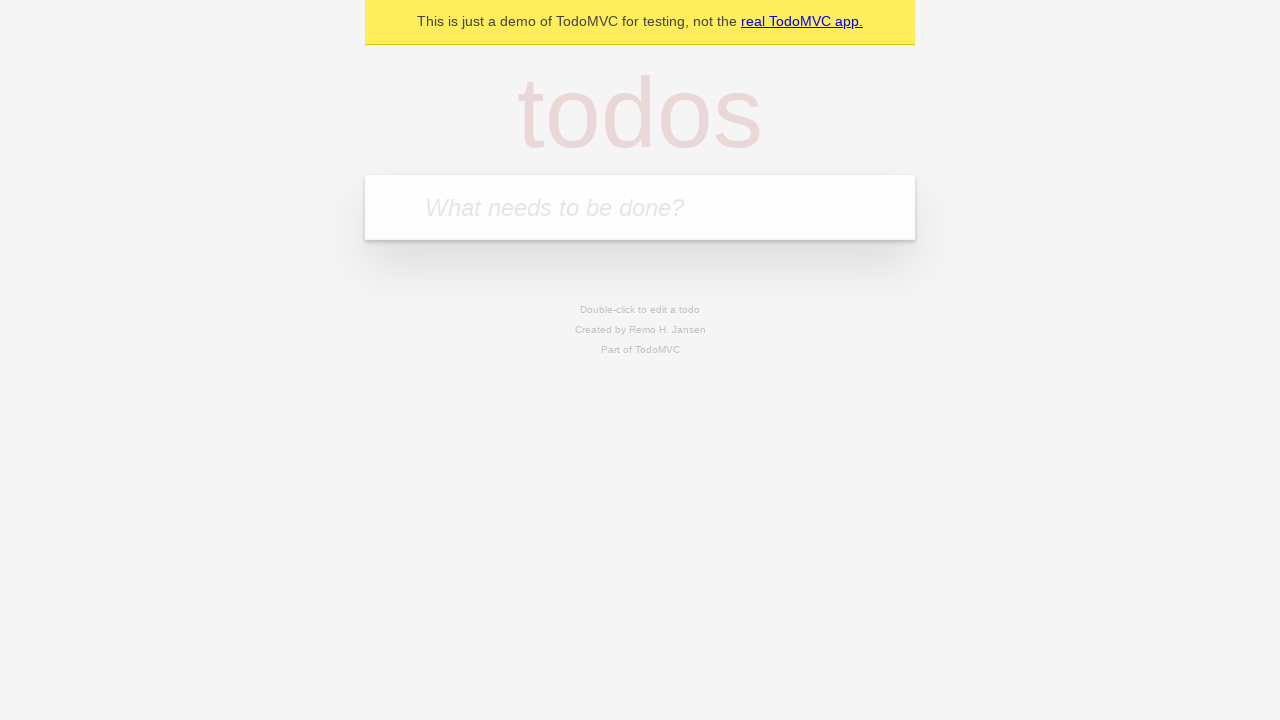

Filled first todo item with 'buy some cheese' on internal:attr=[placeholder="What needs to be done?"i]
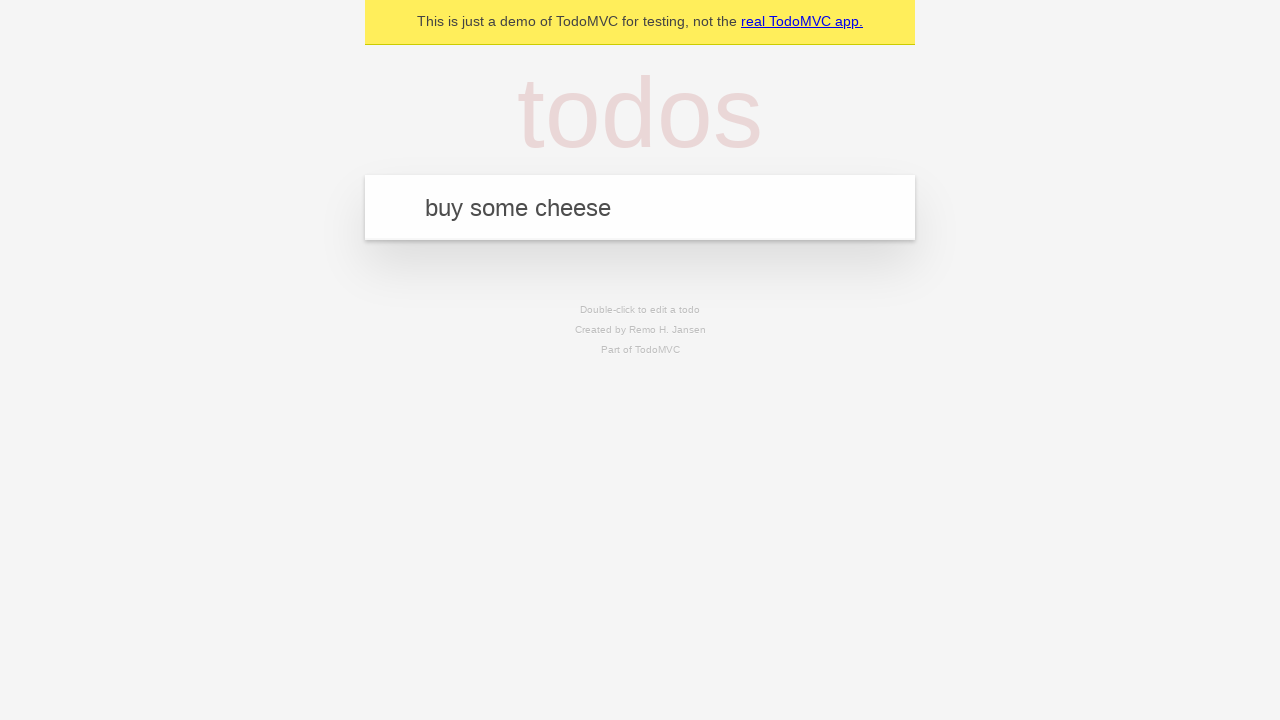

Pressed Enter to add first todo item on internal:attr=[placeholder="What needs to be done?"i]
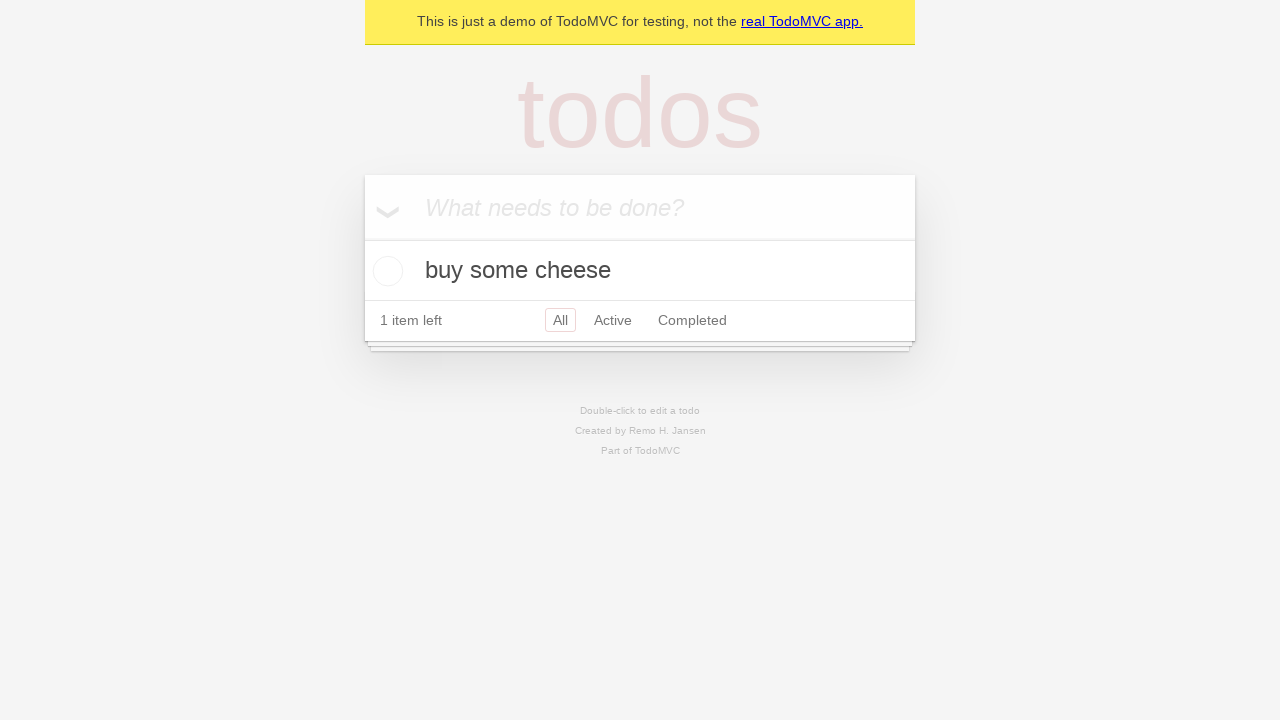

Verified first todo item appears in the list
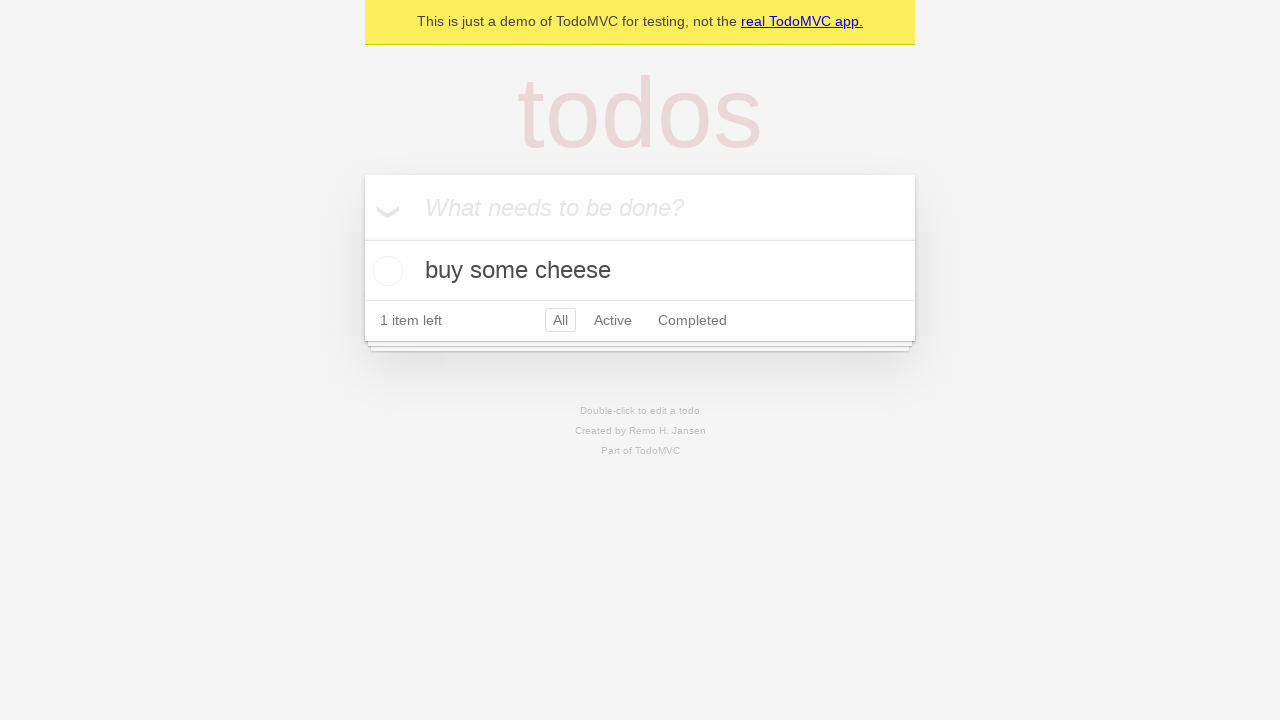

Filled second todo item with 'feed the cat' on internal:attr=[placeholder="What needs to be done?"i]
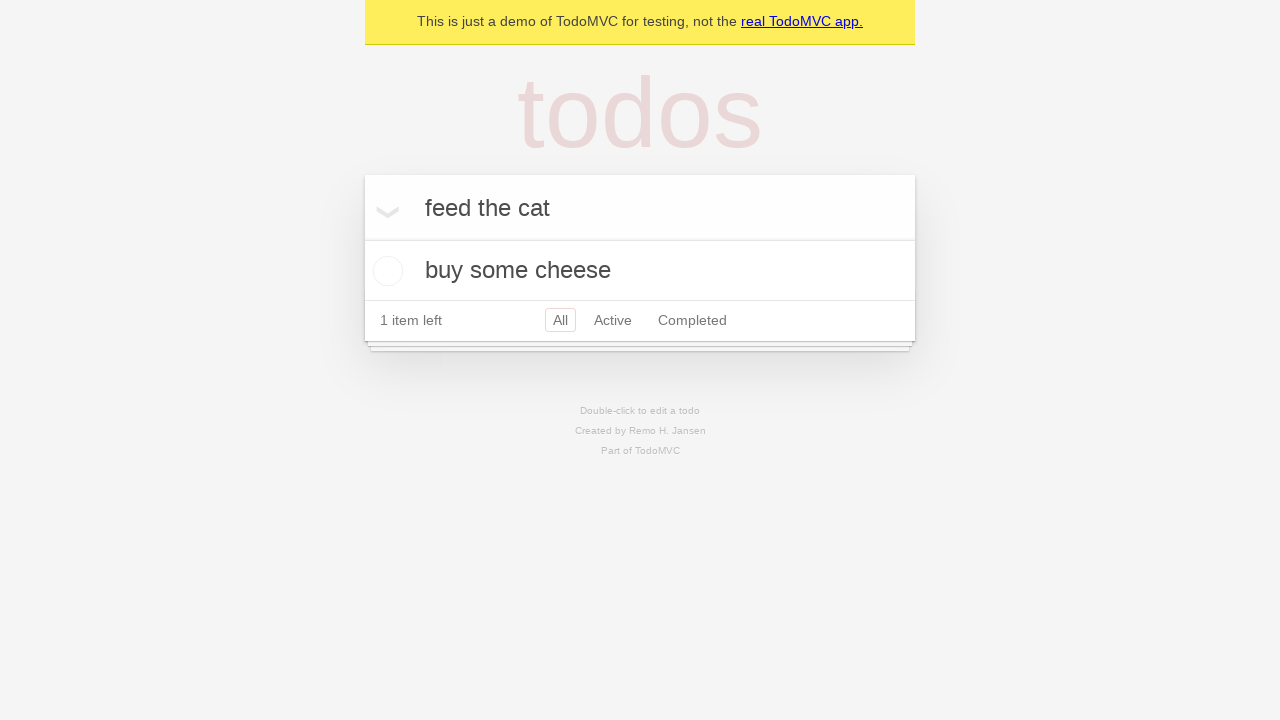

Pressed Enter to add second todo item on internal:attr=[placeholder="What needs to be done?"i]
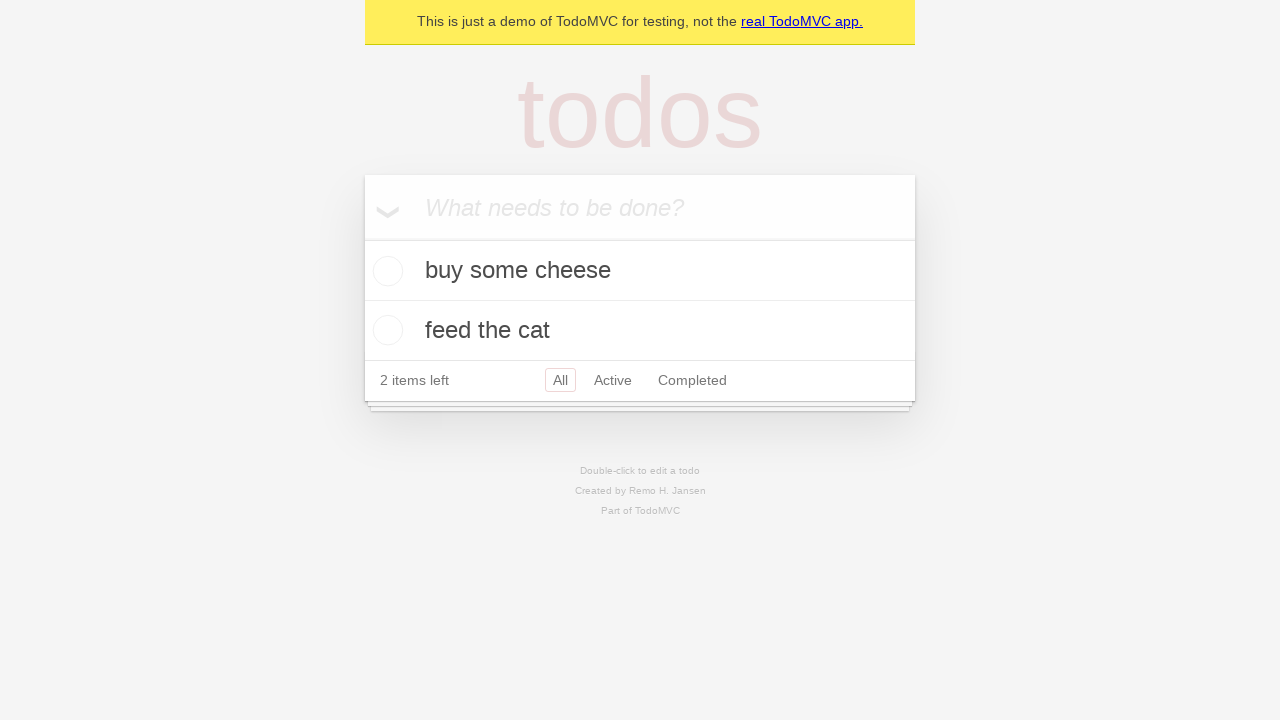

Verified both todo items are visible in the list
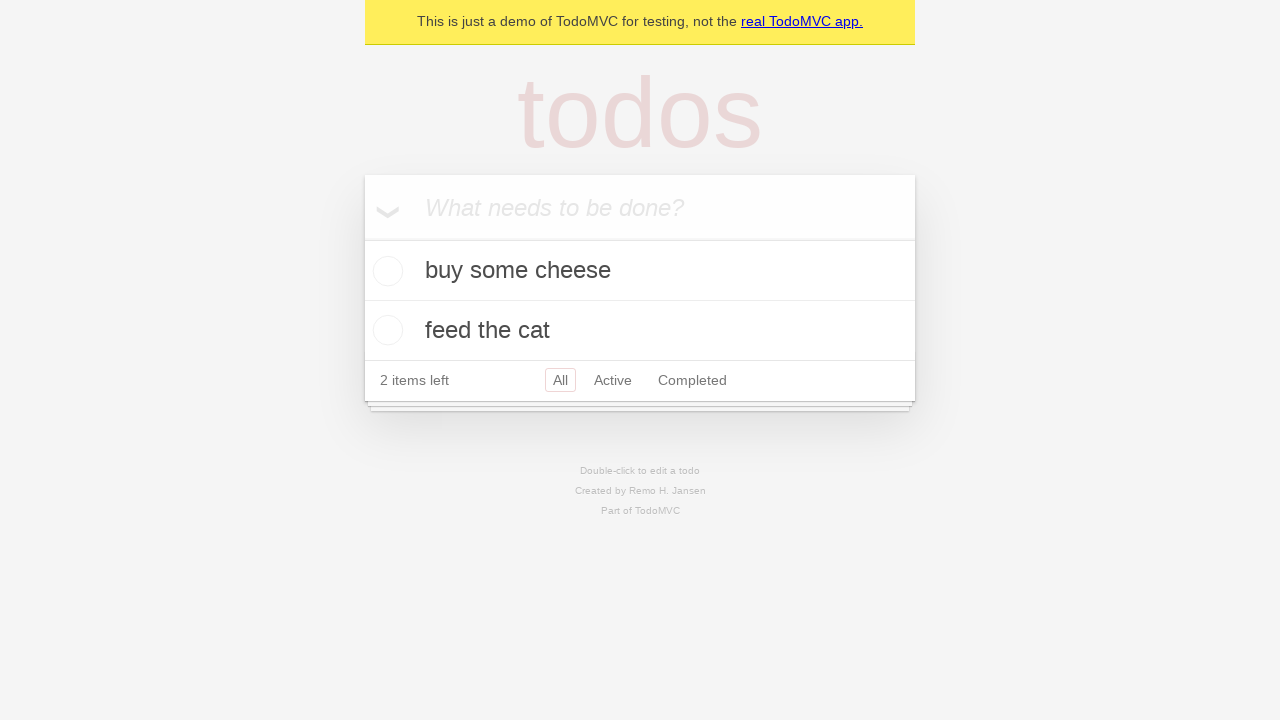

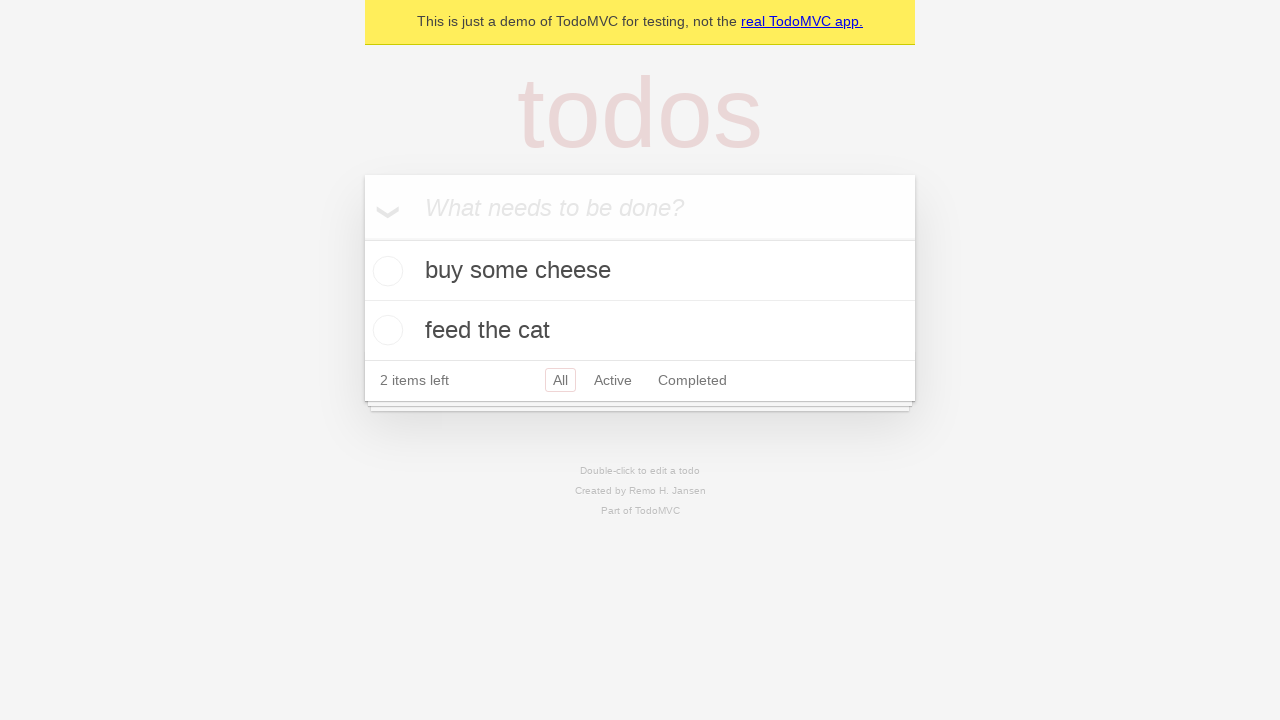